Tests browser navigation by going back in history and refreshing the page

Starting URL: https://www.apple.com/

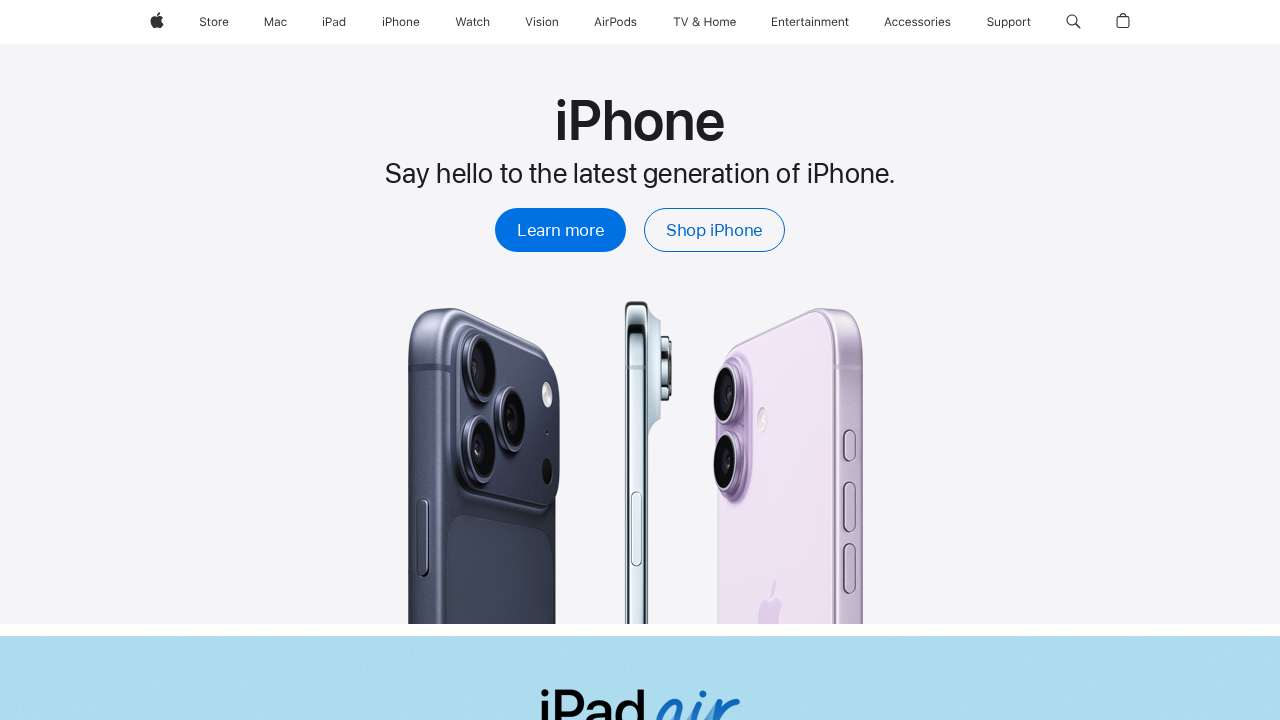

Navigated back in browser history from Apple.com
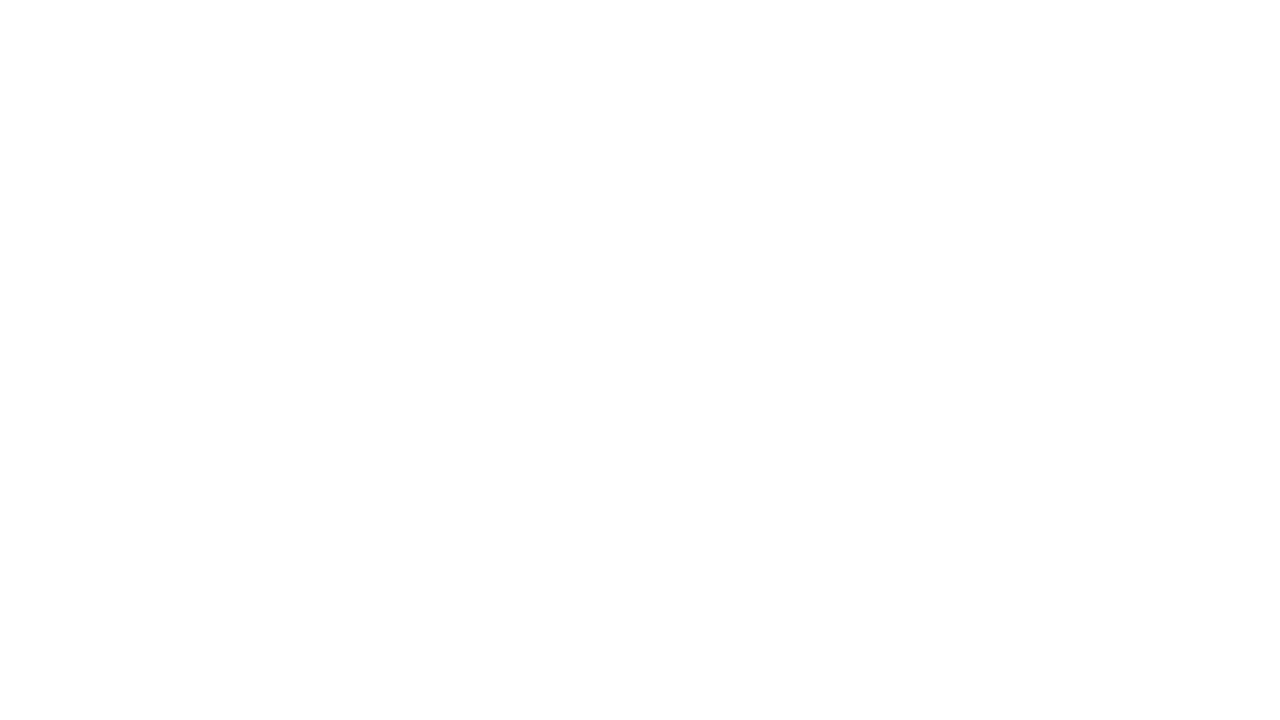

Refreshed the current page
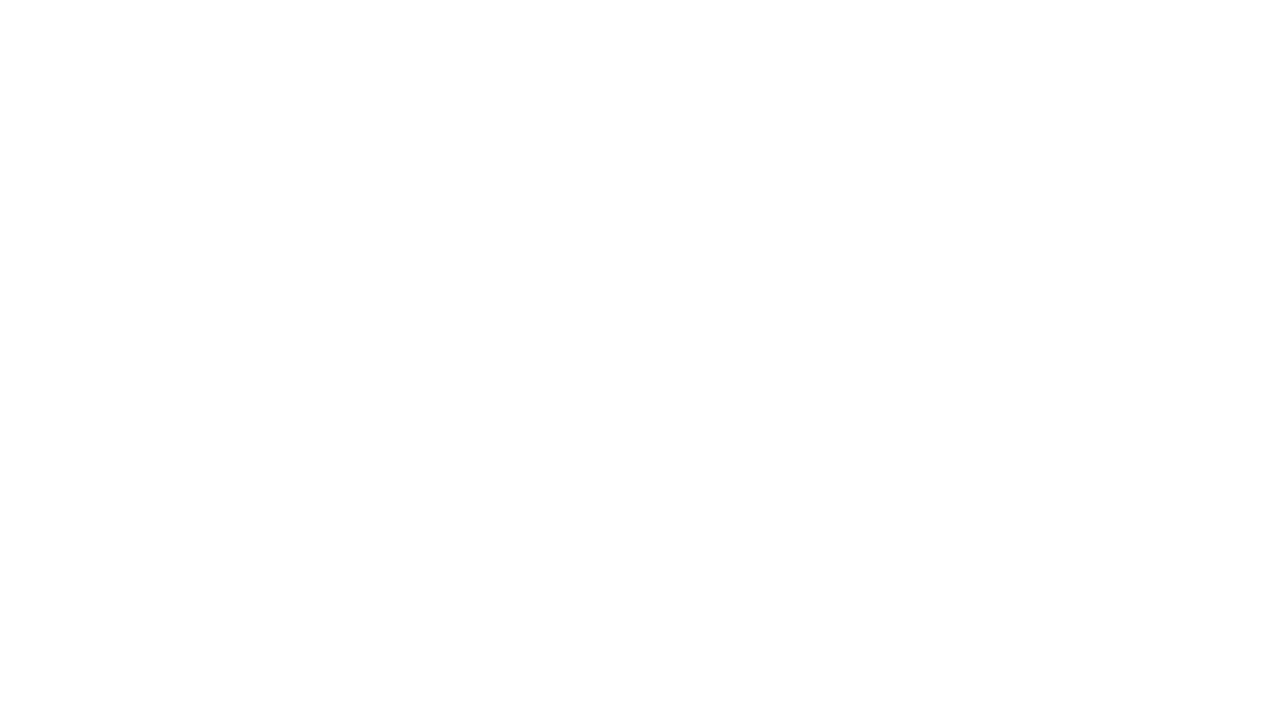

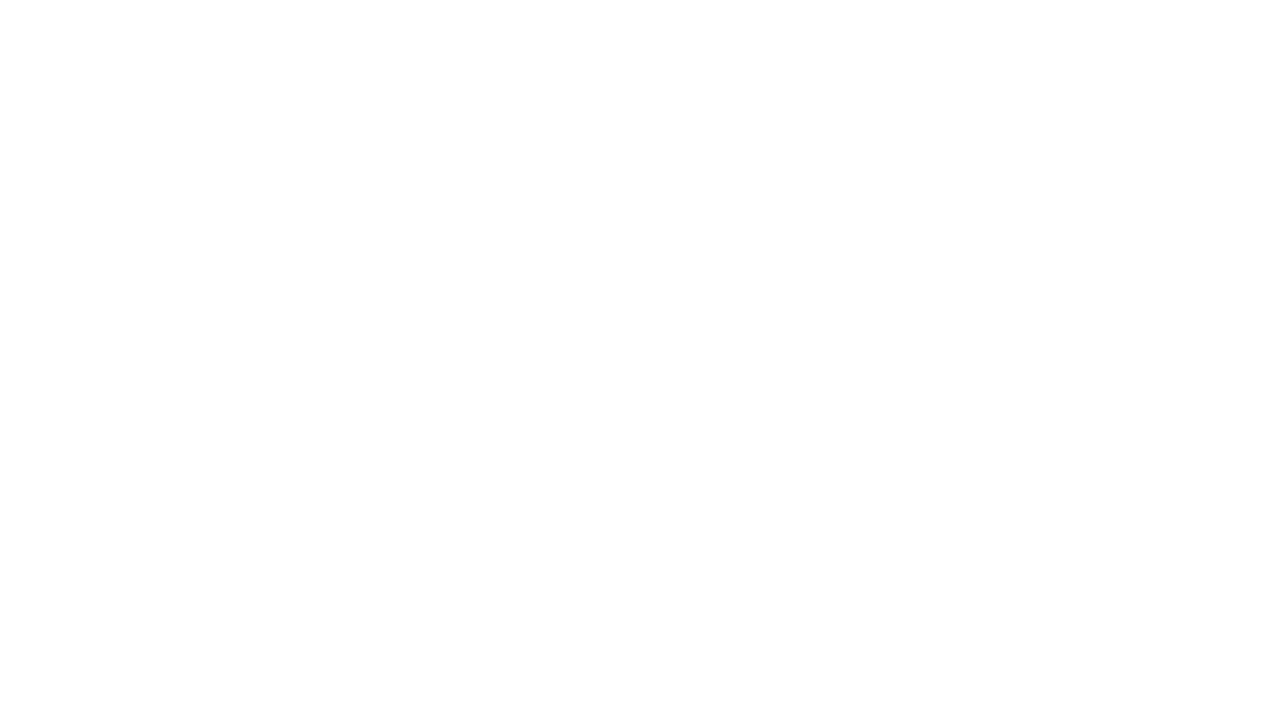